Tests dropdown menu functionality by selecting options using index, value, and visible text methods, then verifies the dropdown contains the expected number of options.

Starting URL: https://the-internet.herokuapp.com/dropdown

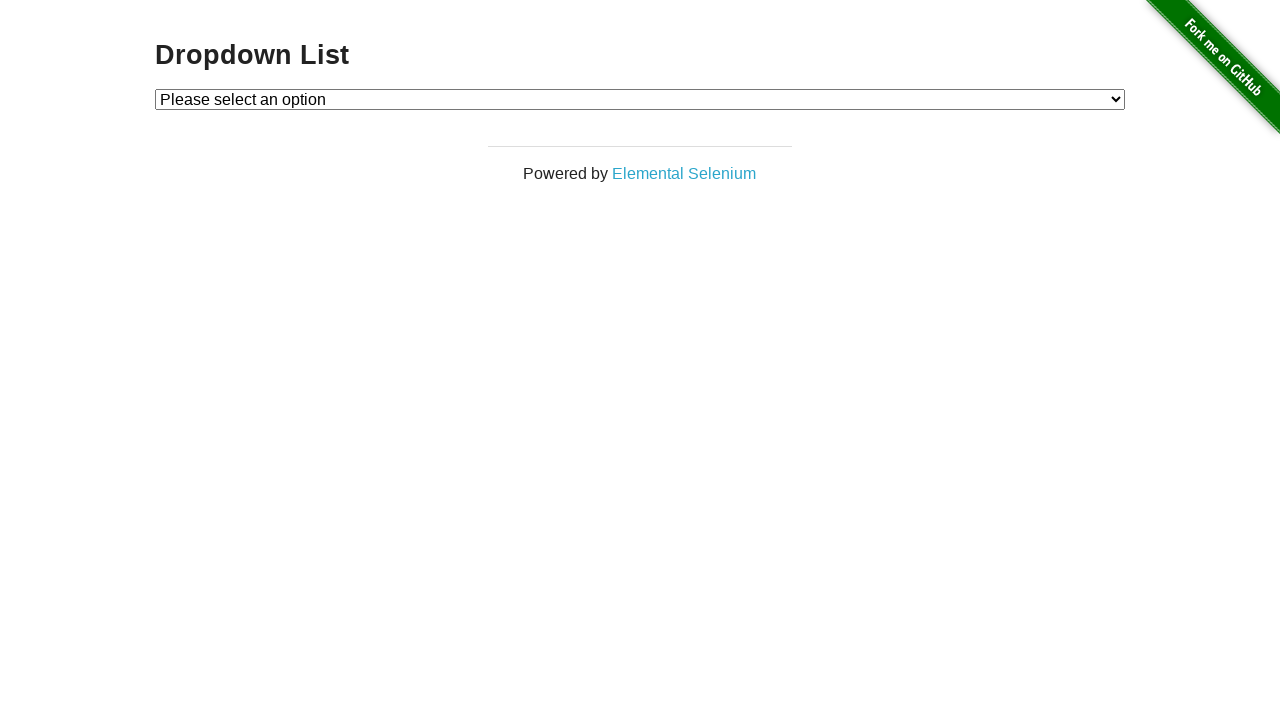

Selected Option 1 using index 1 on #dropdown
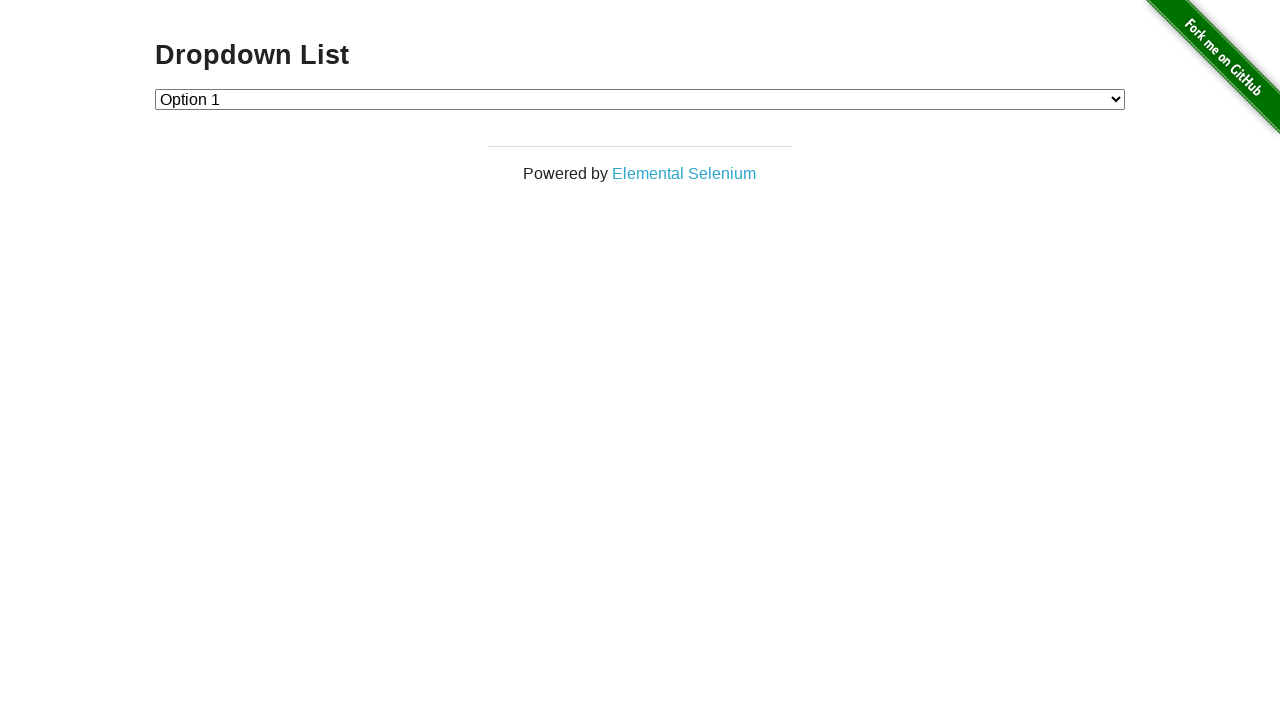

Selected Option 2 using value '2' on #dropdown
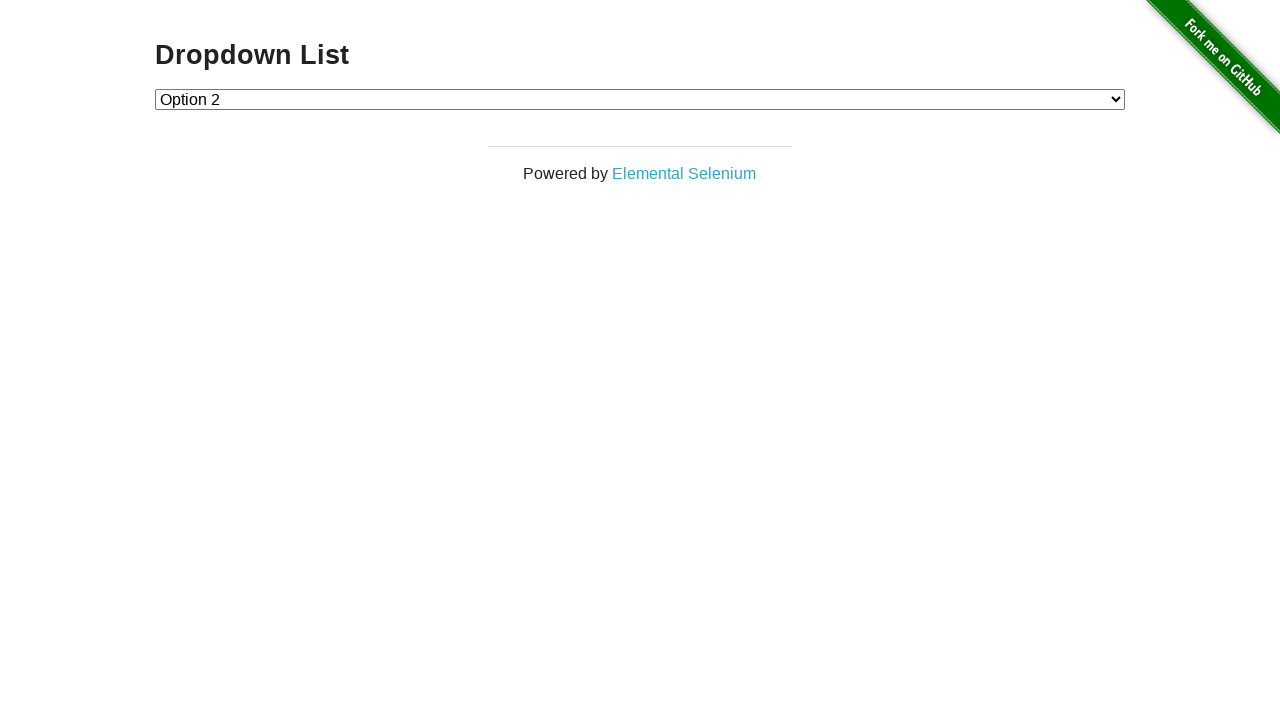

Selected Option 1 using visible text label on #dropdown
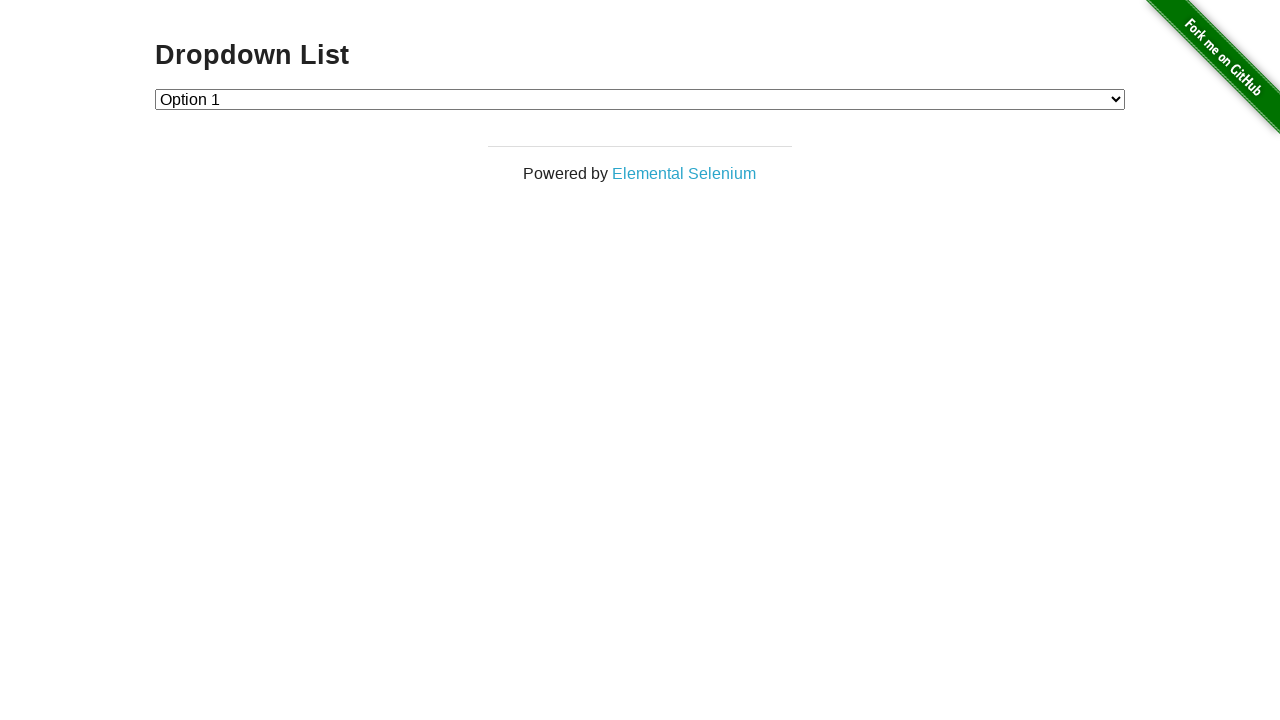

Dropdown element loaded and is ready
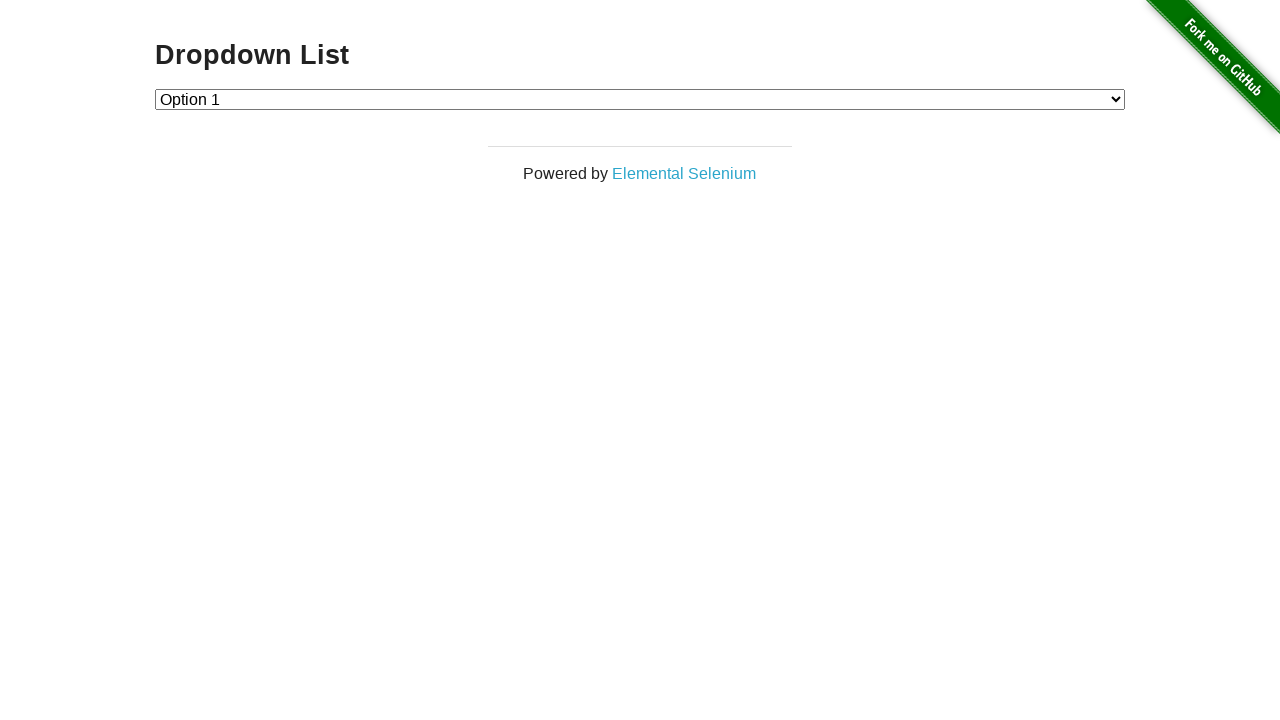

Retrieved all dropdown options
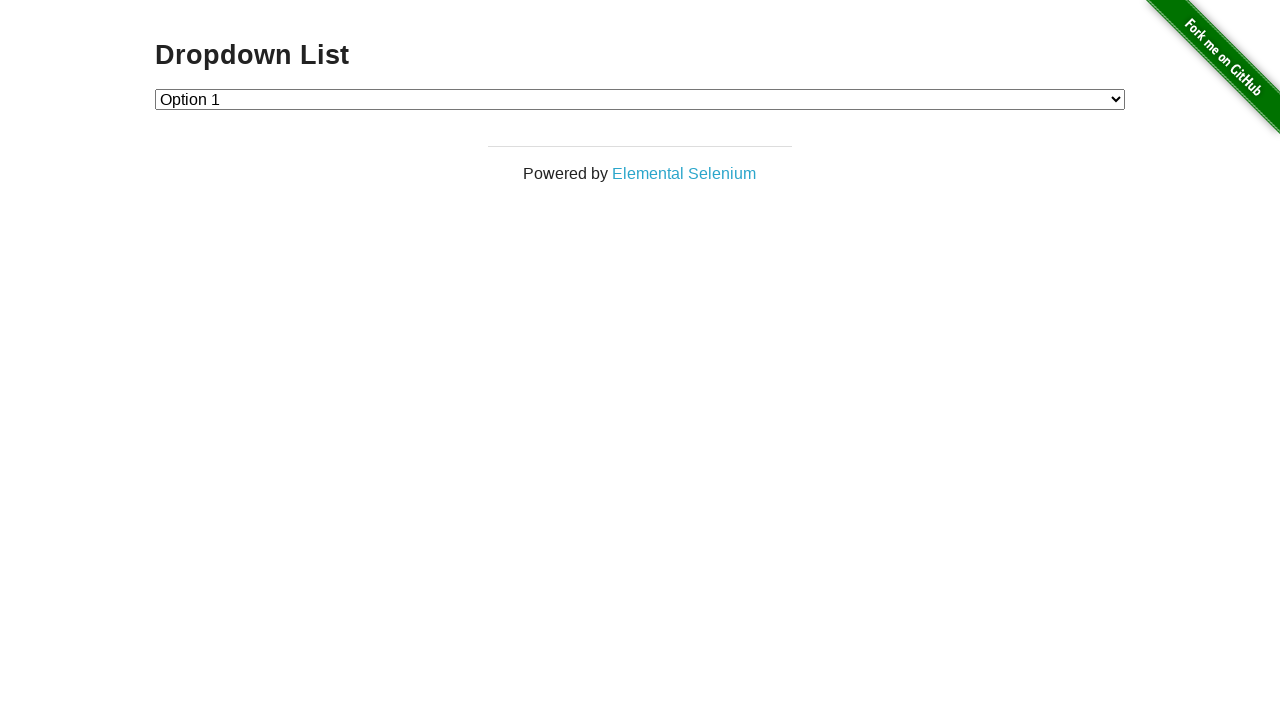

Verified dropdown contains exactly 3 options (disabled placeholder + Option 1 + Option 2)
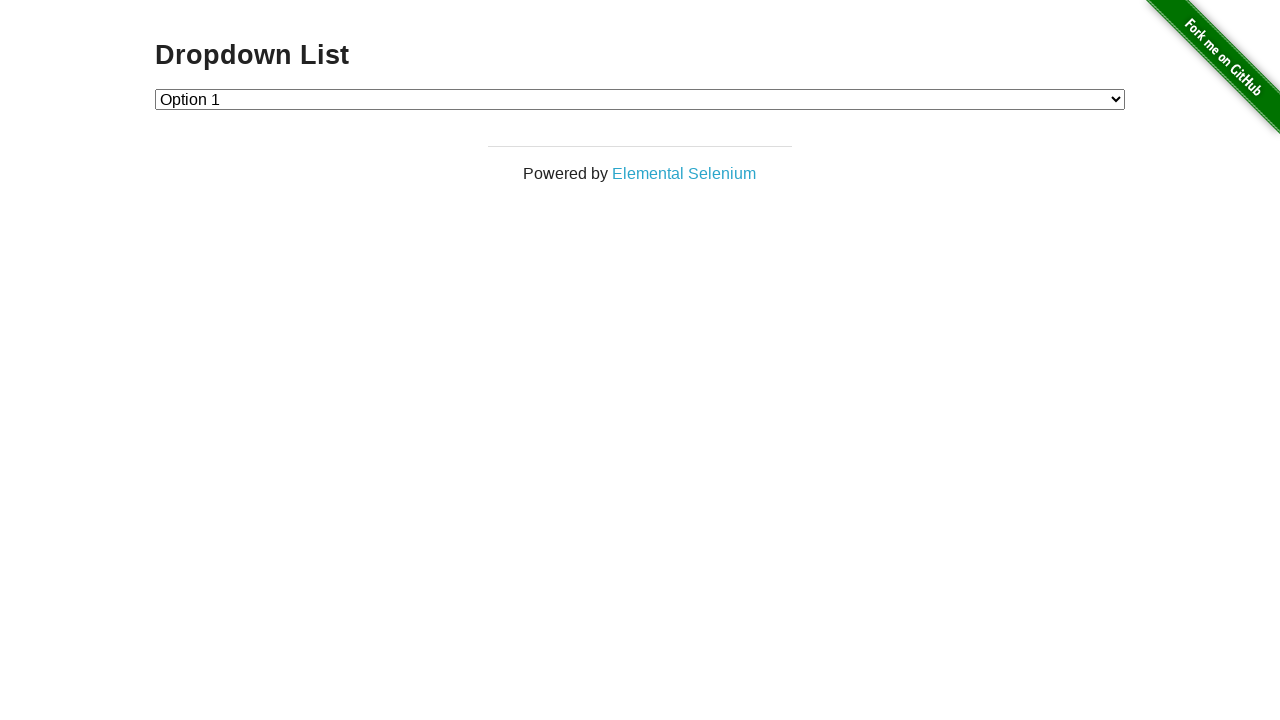

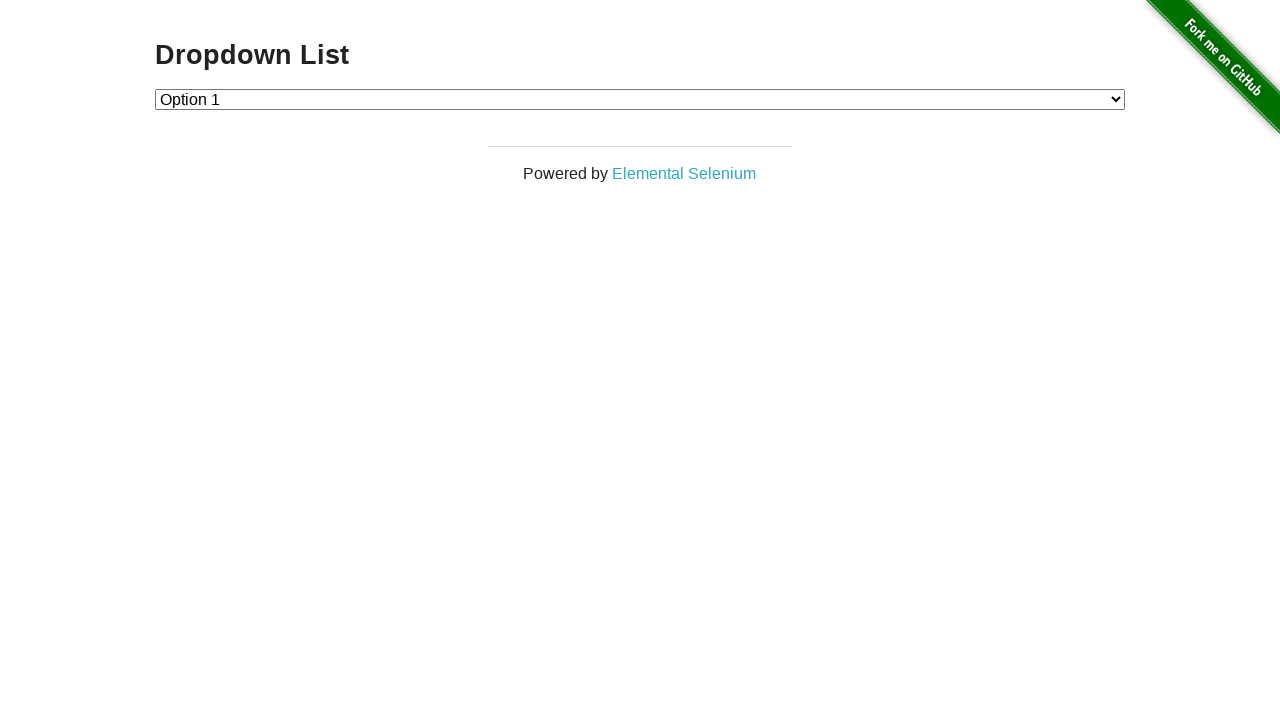